Tests iframe interaction on W3Schools JavaScript tryit editor by switching to the result iframe and clicking a button that displays the current date and time.

Starting URL: https://www.w3schools.com/js/tryit.asp?filename=tryjs_myfirst

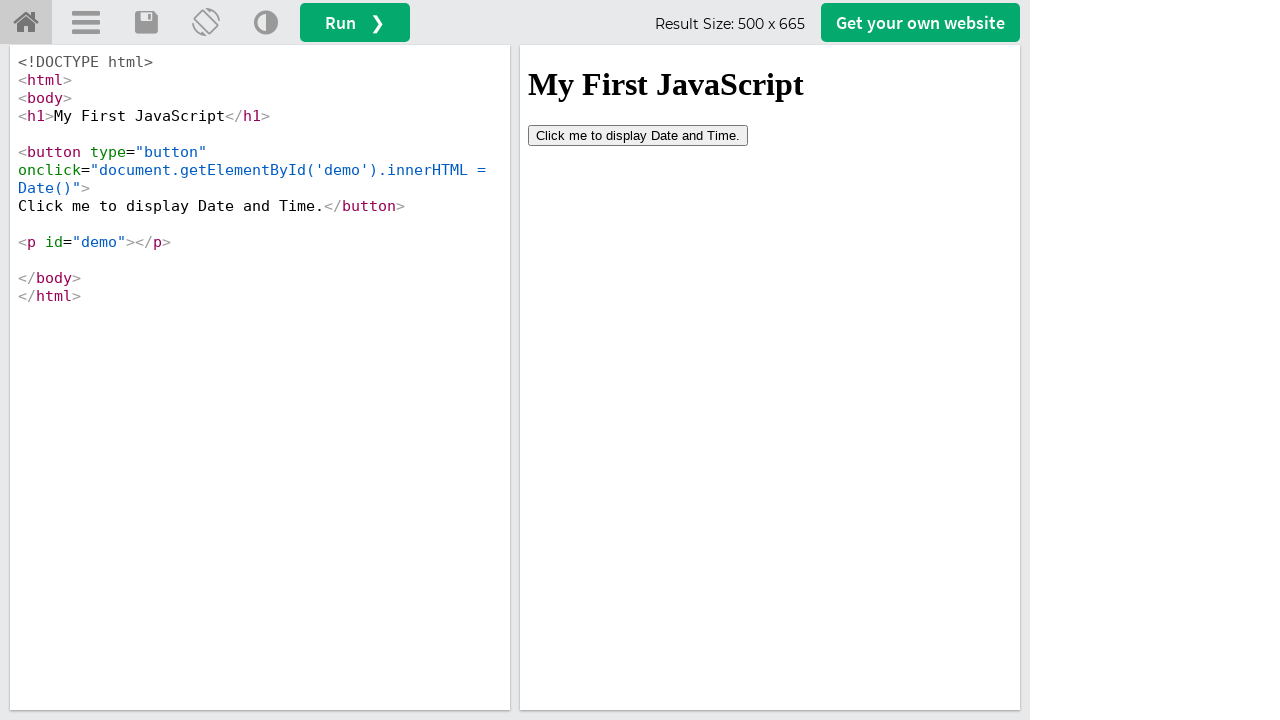

Located the iframeResult iframe
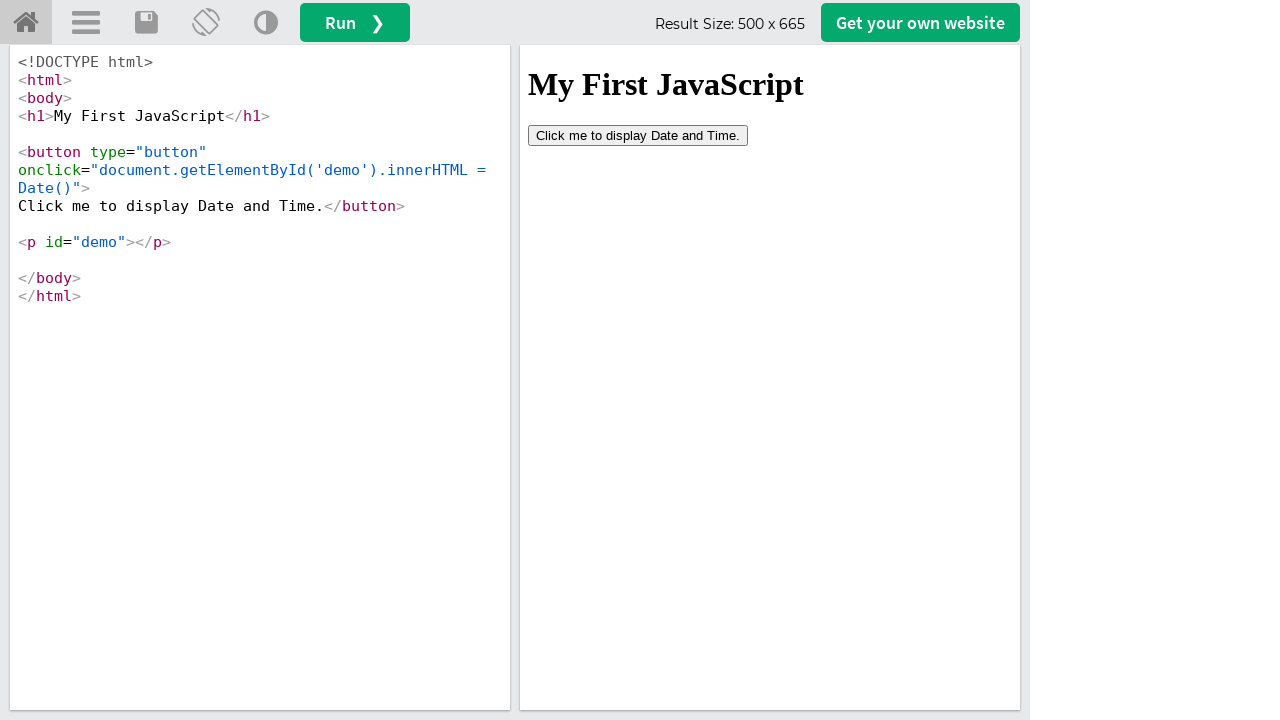

Clicked the button to display current date and time at (638, 135) on #iframeResult >> internal:control=enter-frame >> button[type='button']
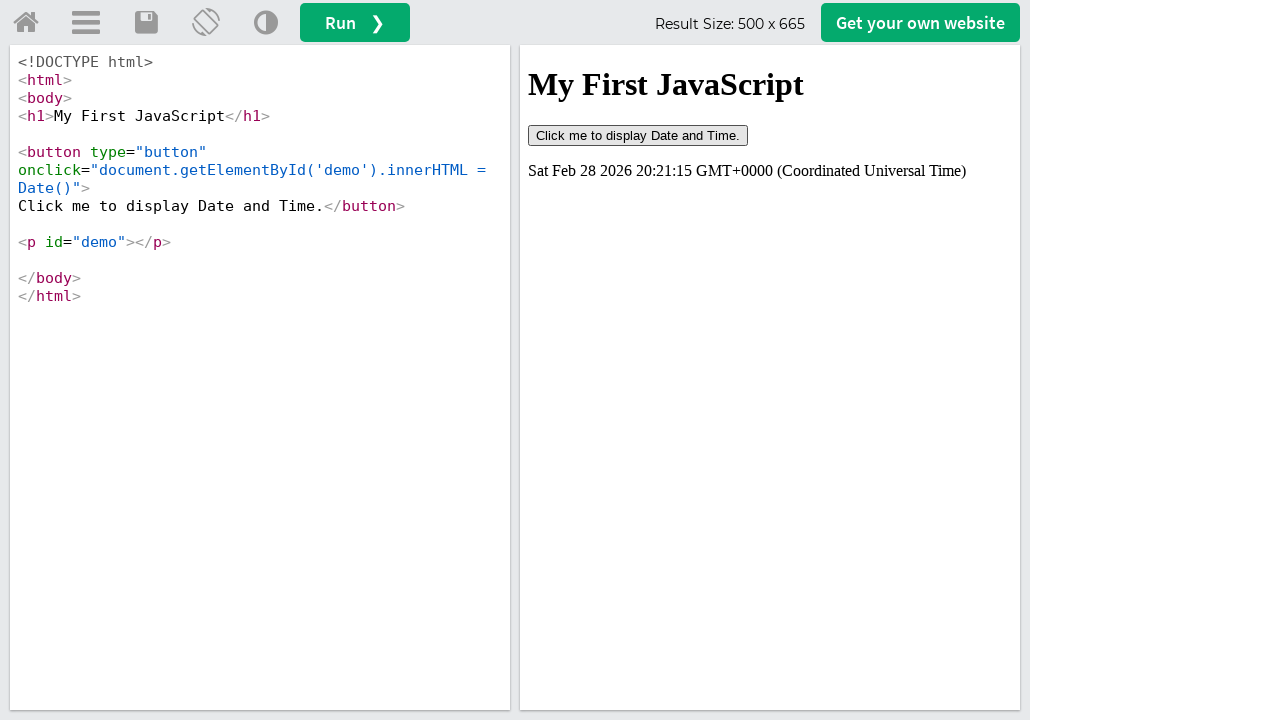

Waited 1000ms for the date and time result to display
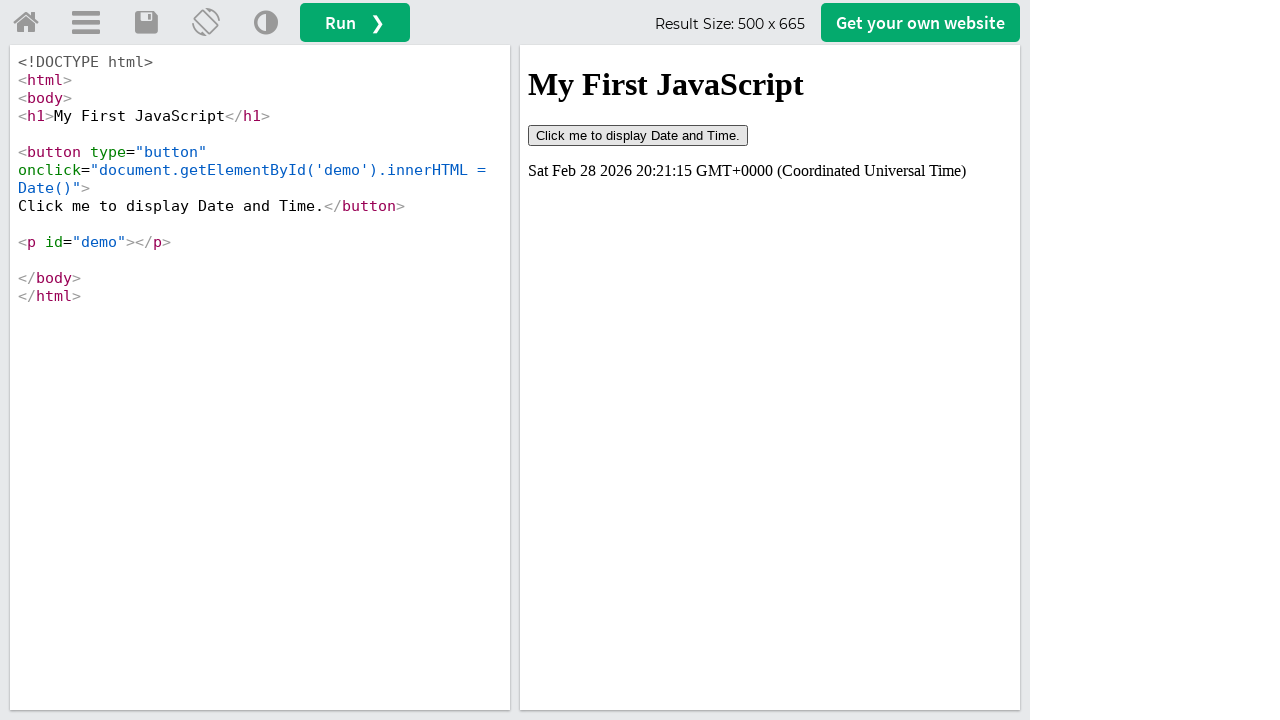

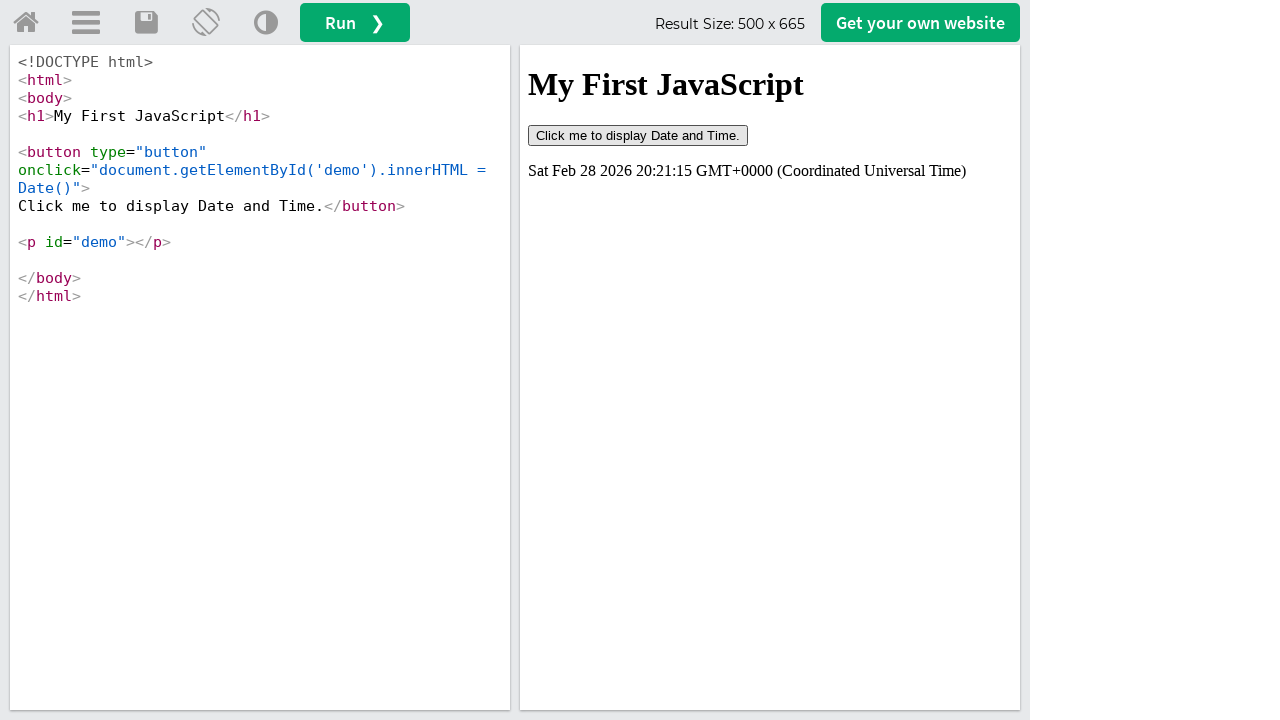